Tests drag and drop functionality on jQuery UI demo page by dragging a source element to a droppable target area within an iframe

Starting URL: https://jqueryui.com/droppable/

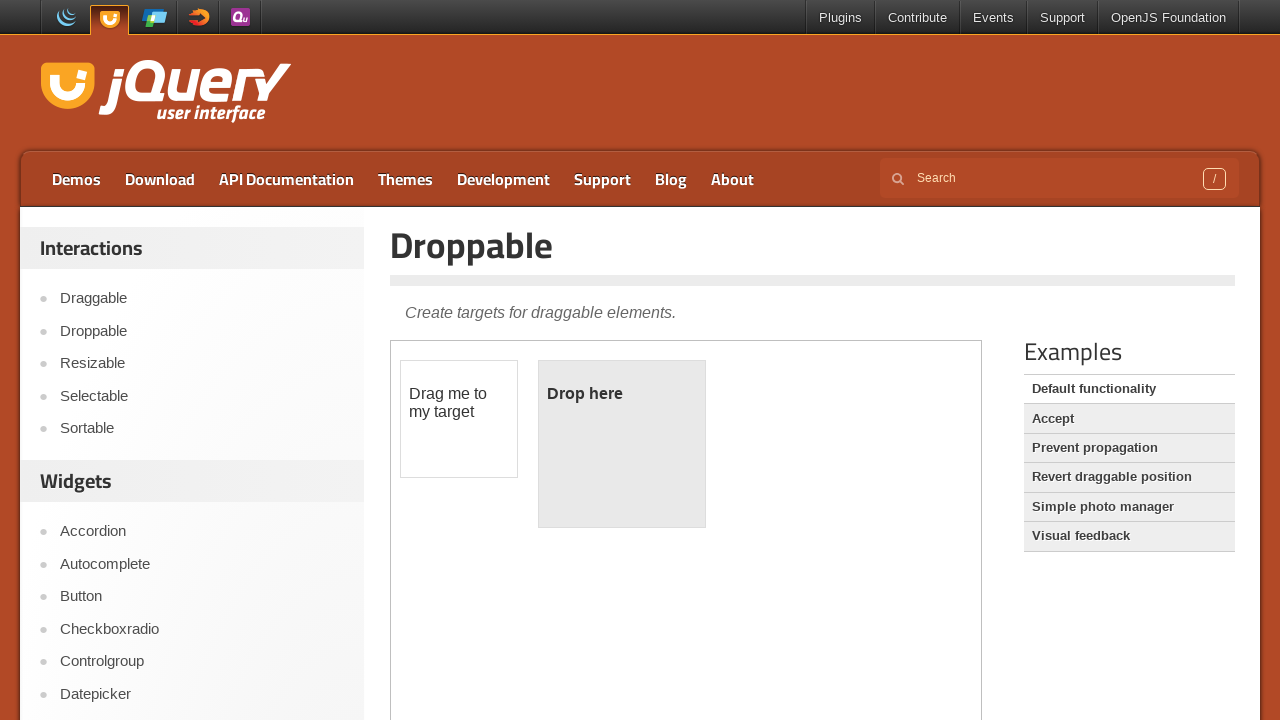

Located iframe containing drag and drop demo
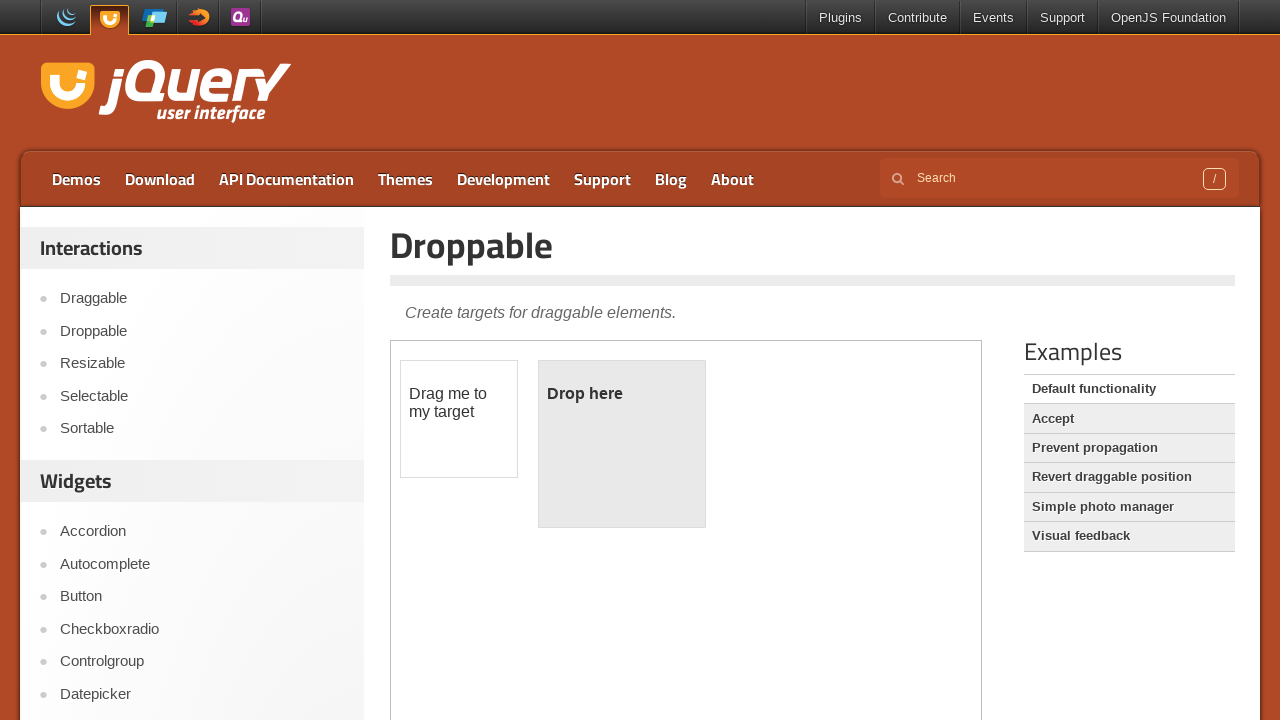

Located draggable source element
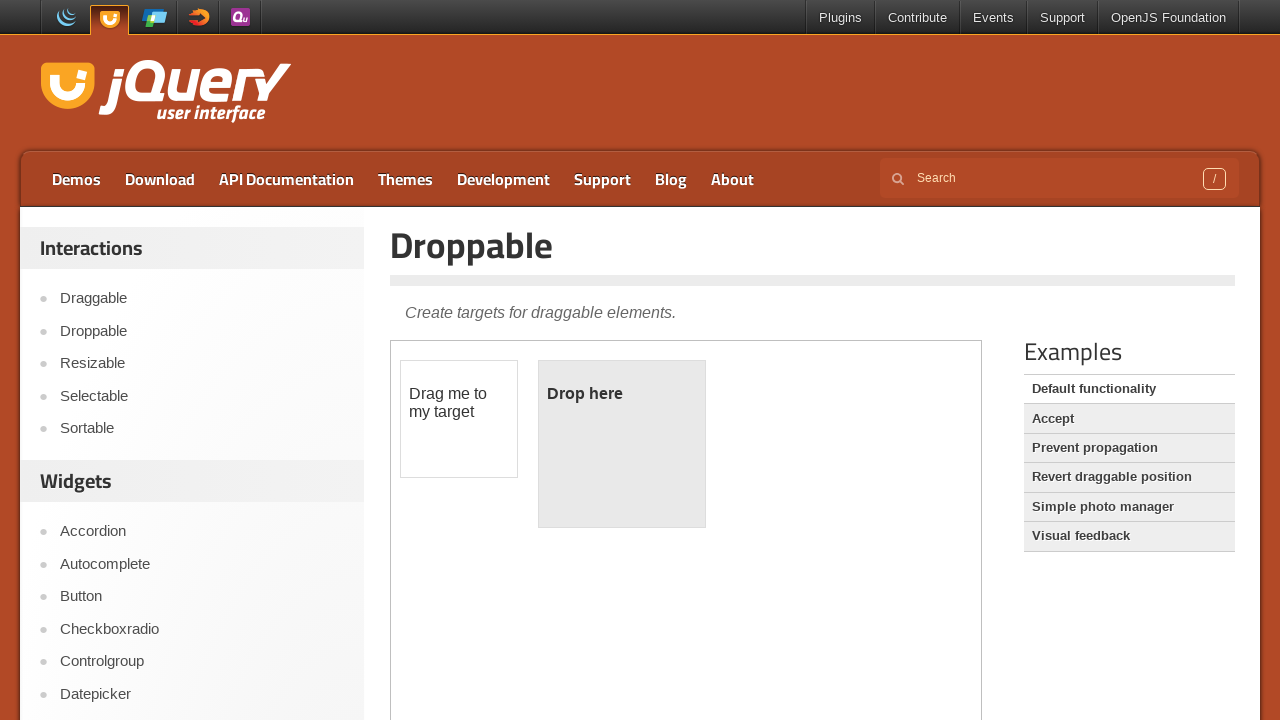

Located droppable destination element
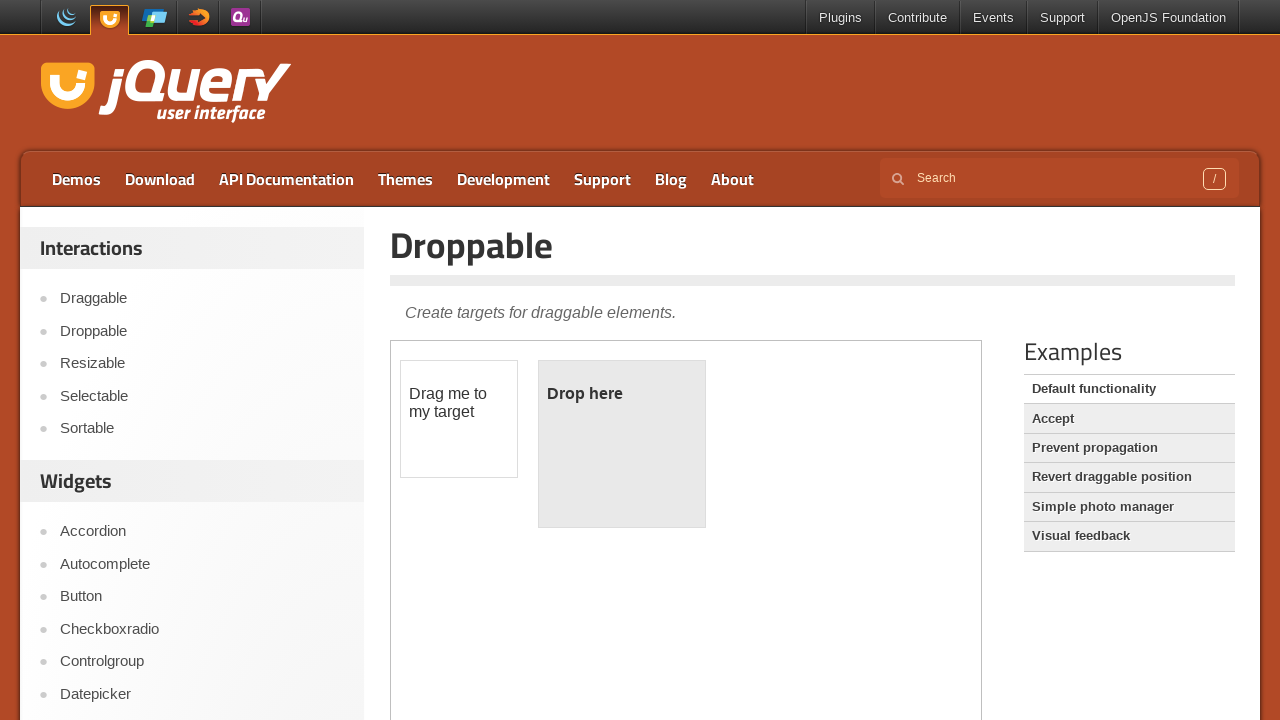

Scrolled page down using PageDown key
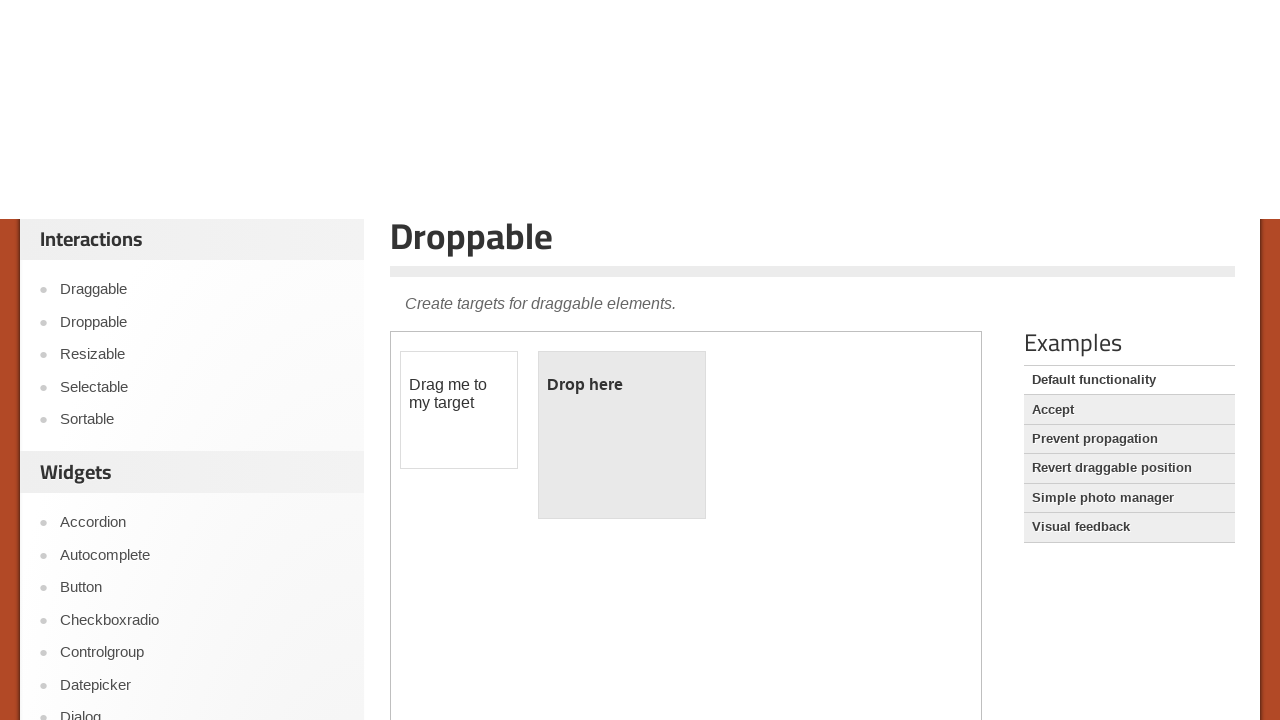

Dragged source element to droppable target area at (622, 386)
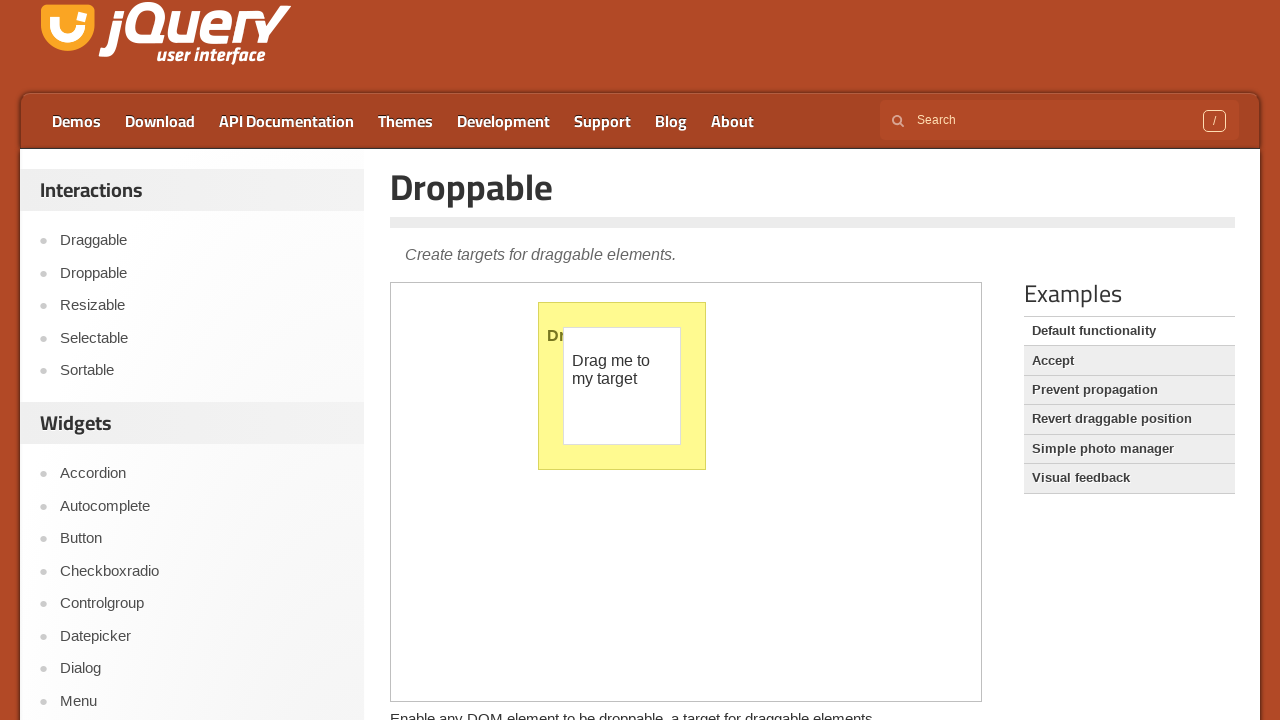

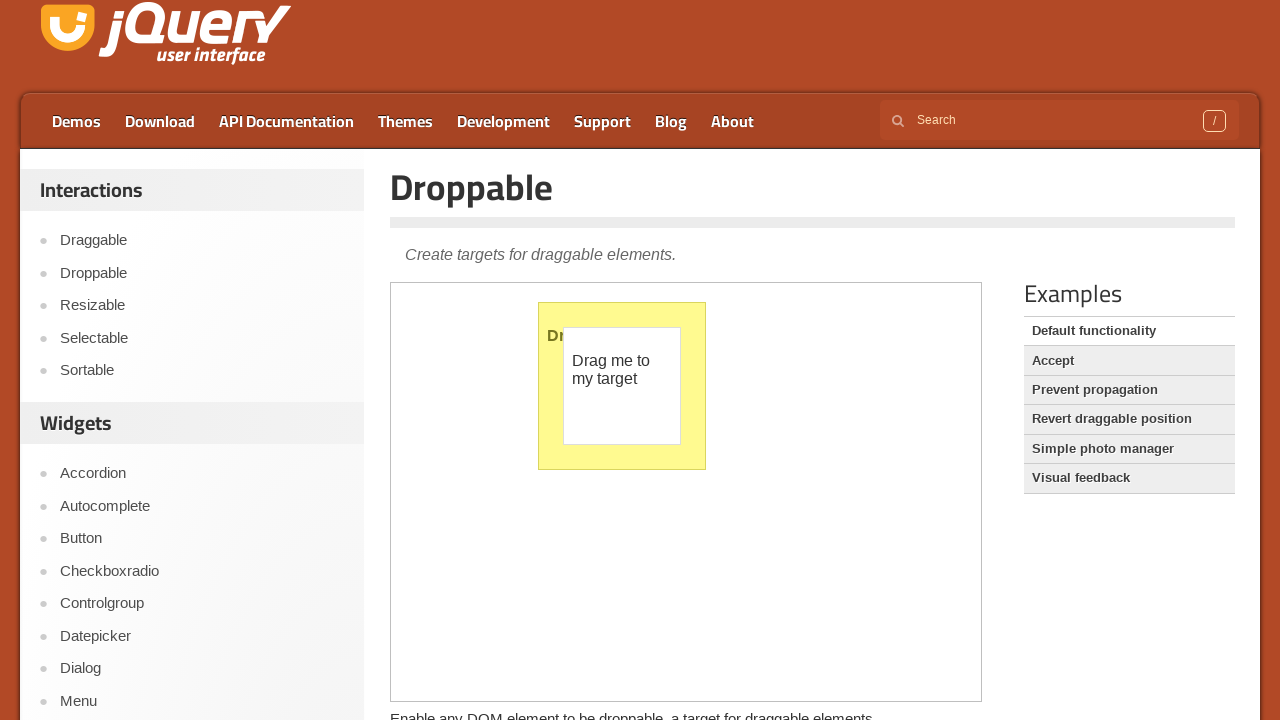